Tests JavaScript prompt alert functionality by clicking the prompt box button, accepting the alert dialog, and verifying the output message is displayed

Starting URL: https://www.hyrtutorials.com/p/alertsdemo.html

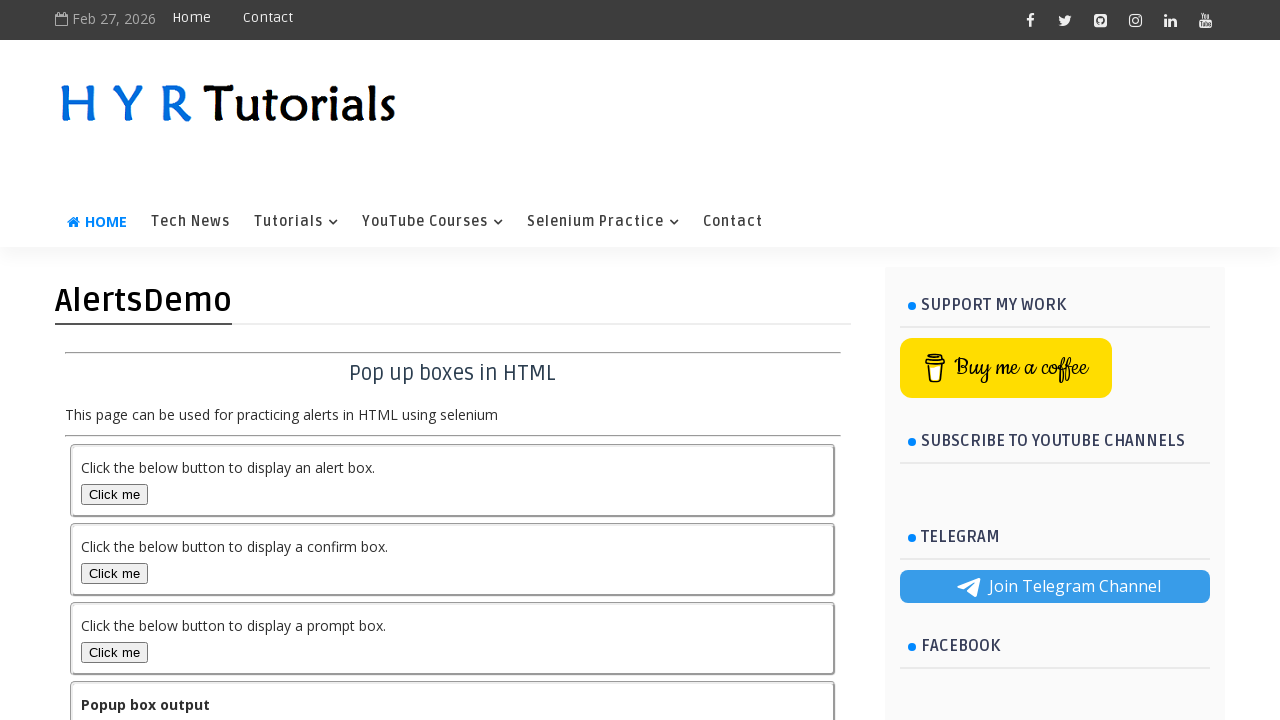

Clicked the prompt box button to trigger the prompt alert at (114, 652) on #promptBox
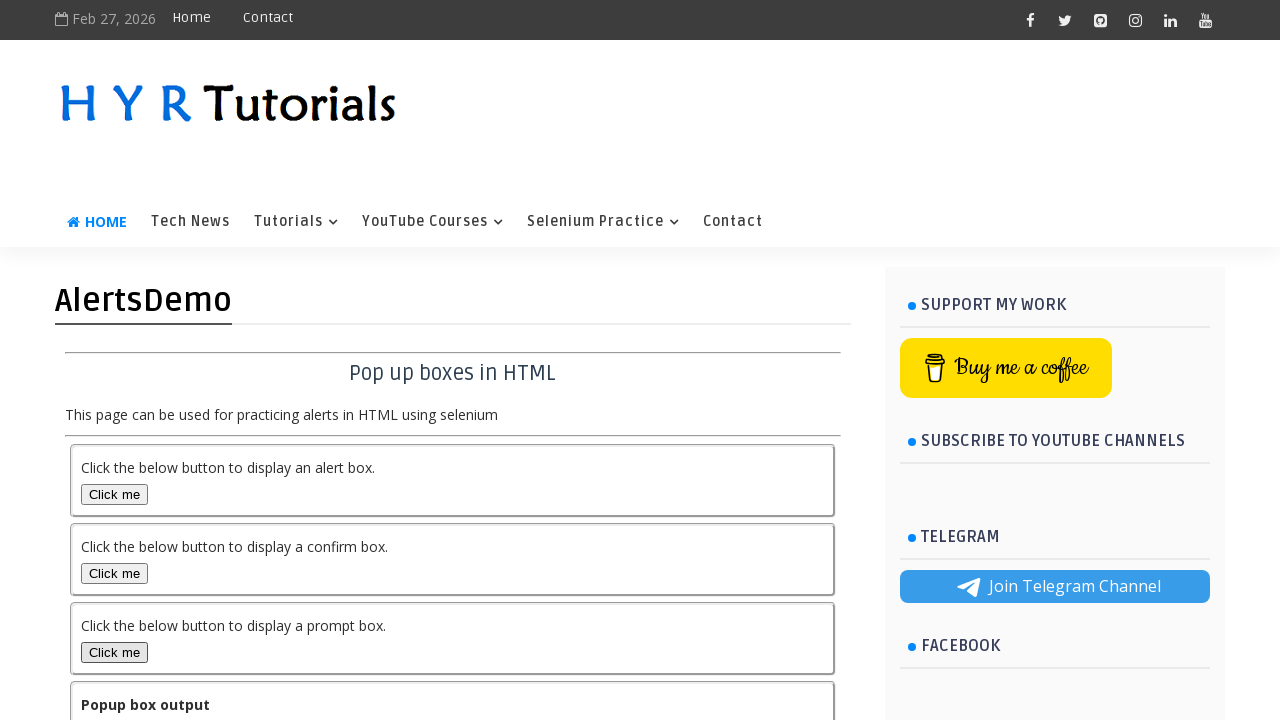

Set up dialog handler to accept the prompt alert
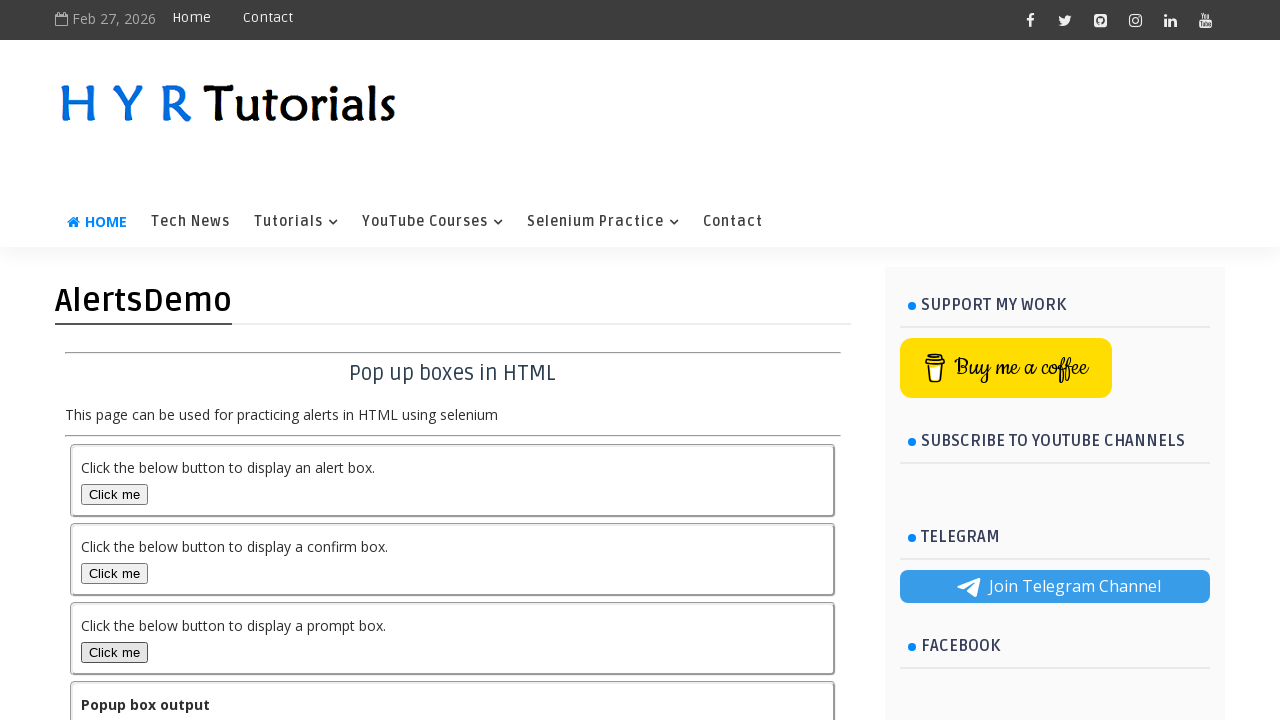

Waited 500ms for dialog to be processed
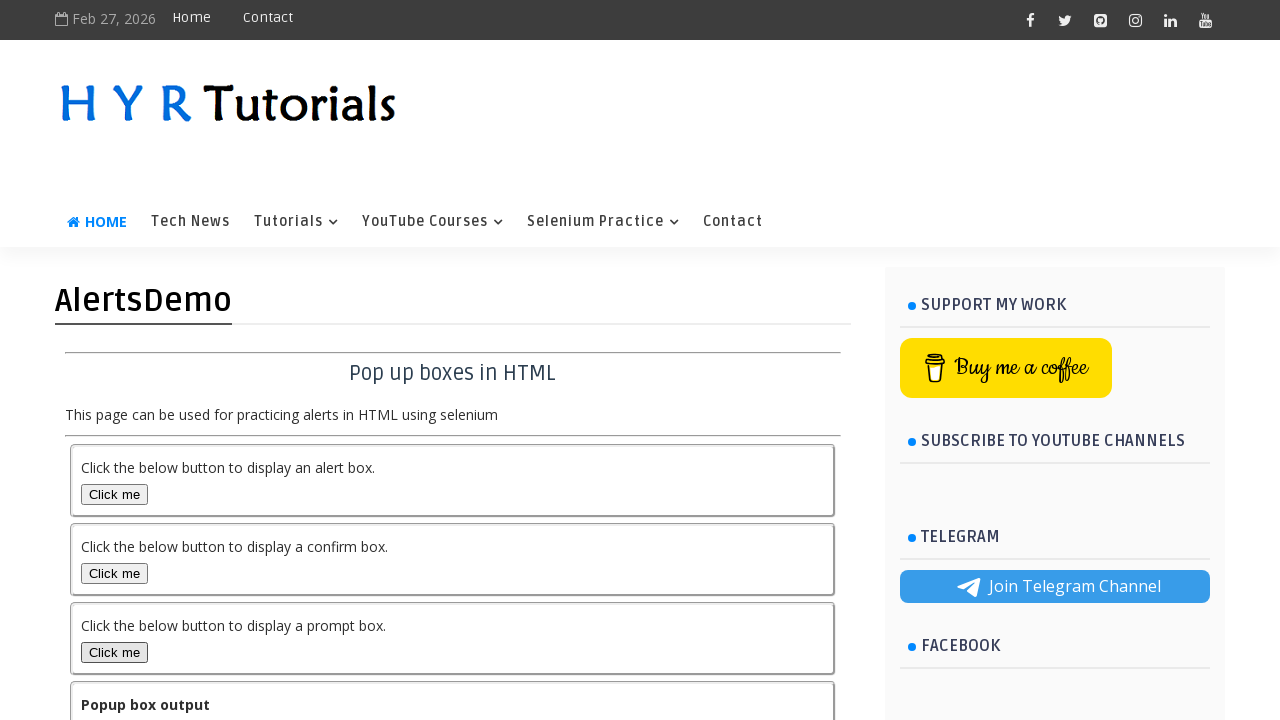

Output message element became visible after accepting the prompt
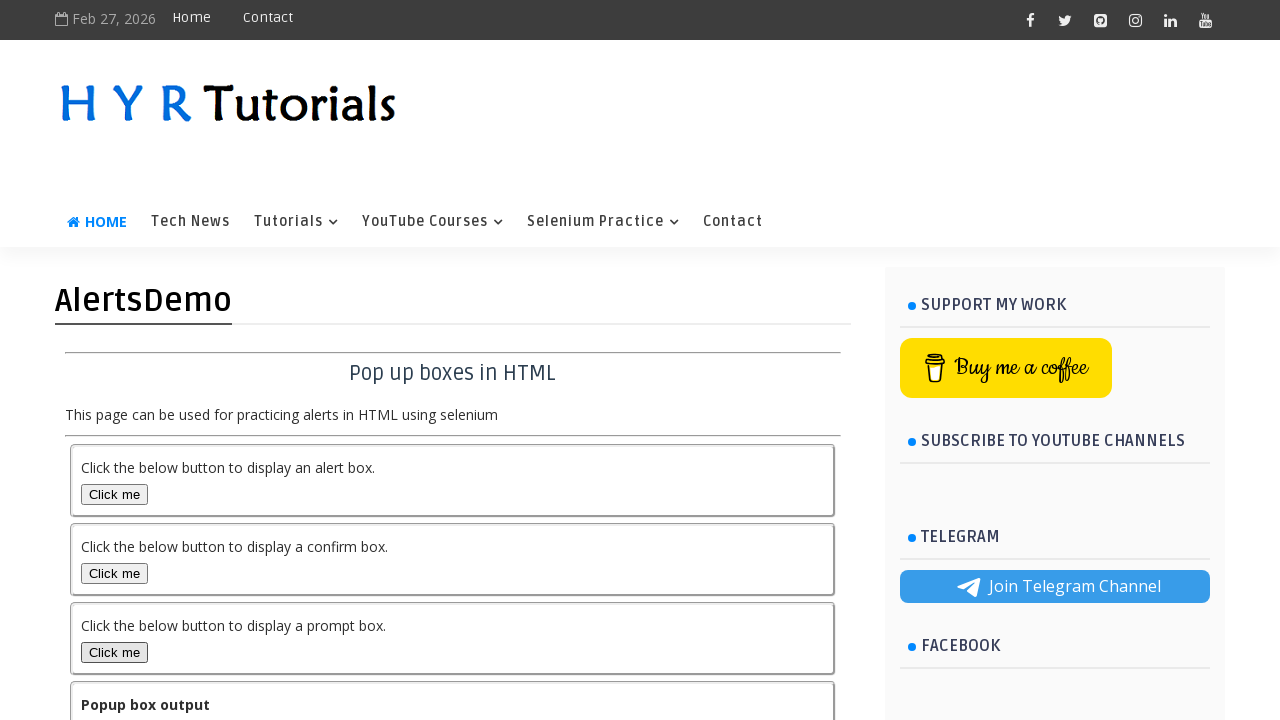

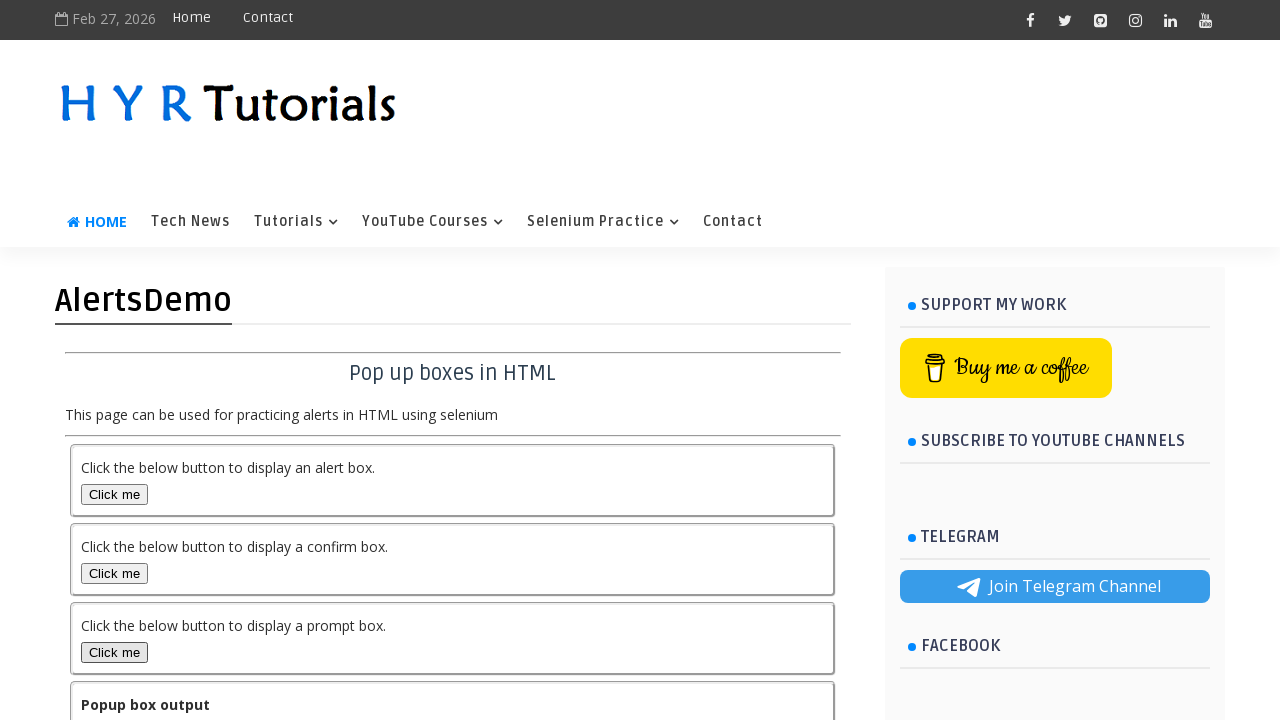